Navigates to Flashscore NHL results page and verifies that match listings are displayed

Starting URL: https://www.flashscore.com/nhl-2023-2024/results/

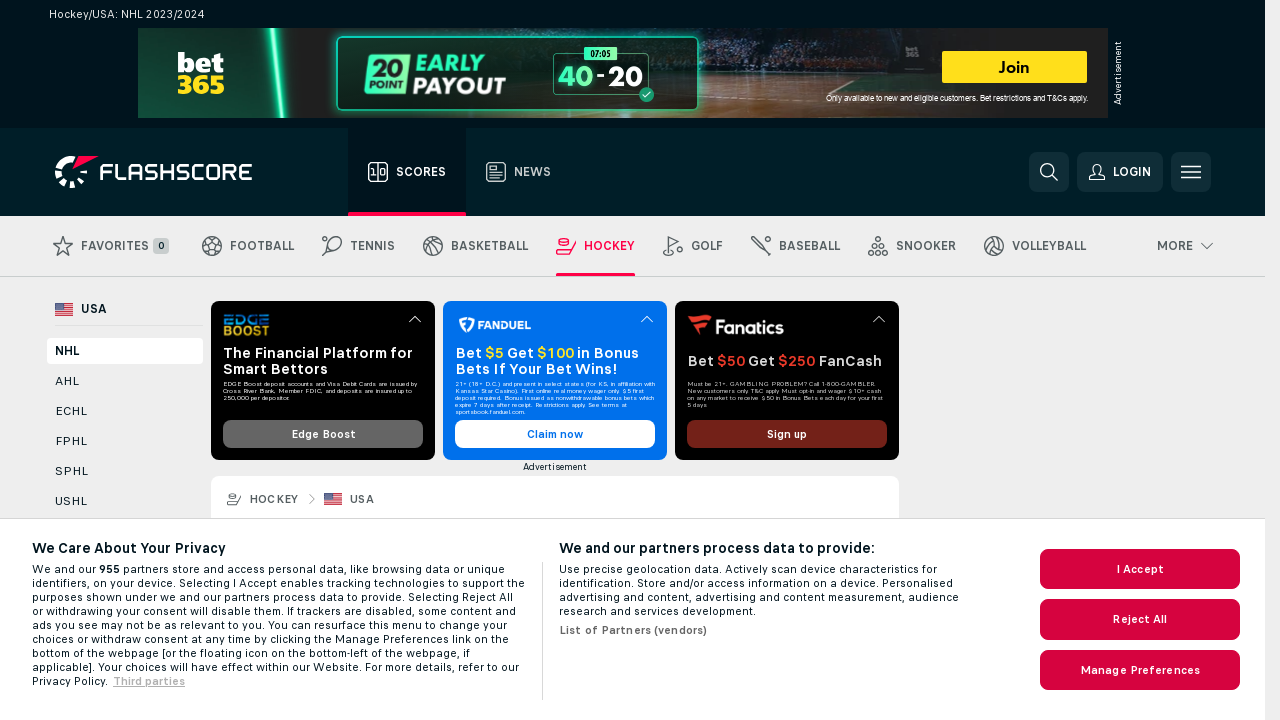

Navigated to Flashscore NHL 2023-2024 results page
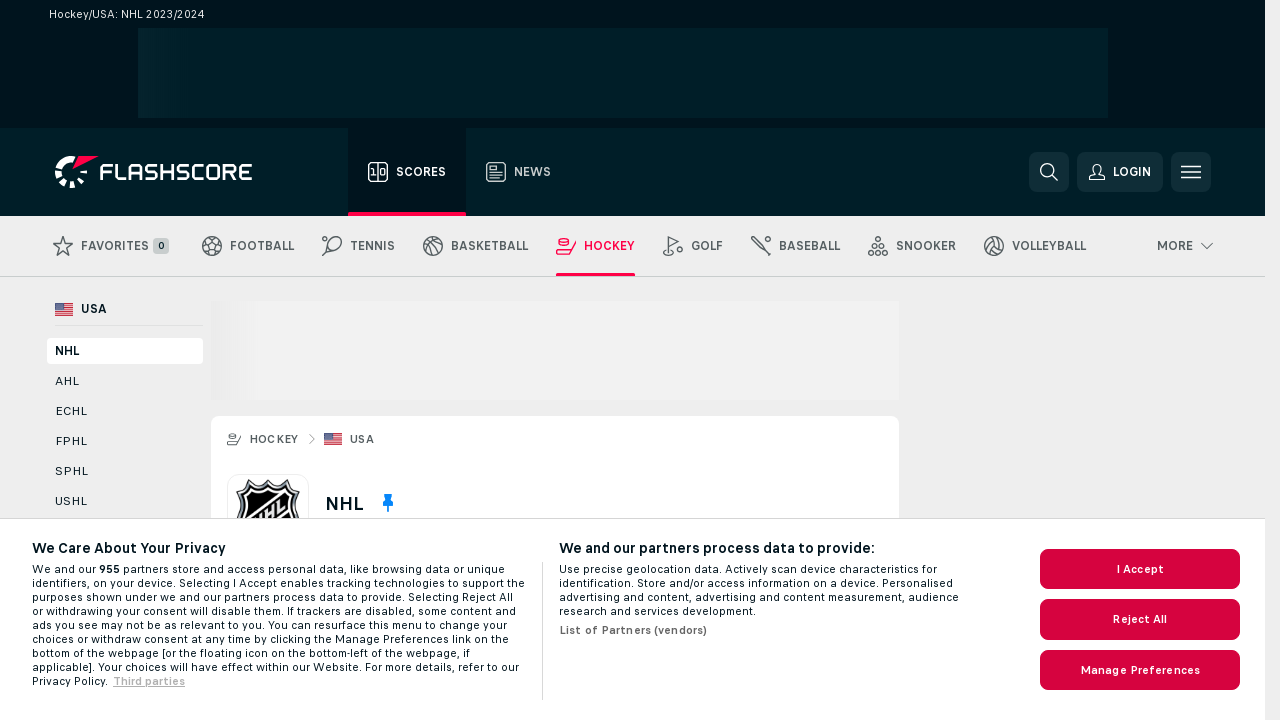

Match listings loaded successfully
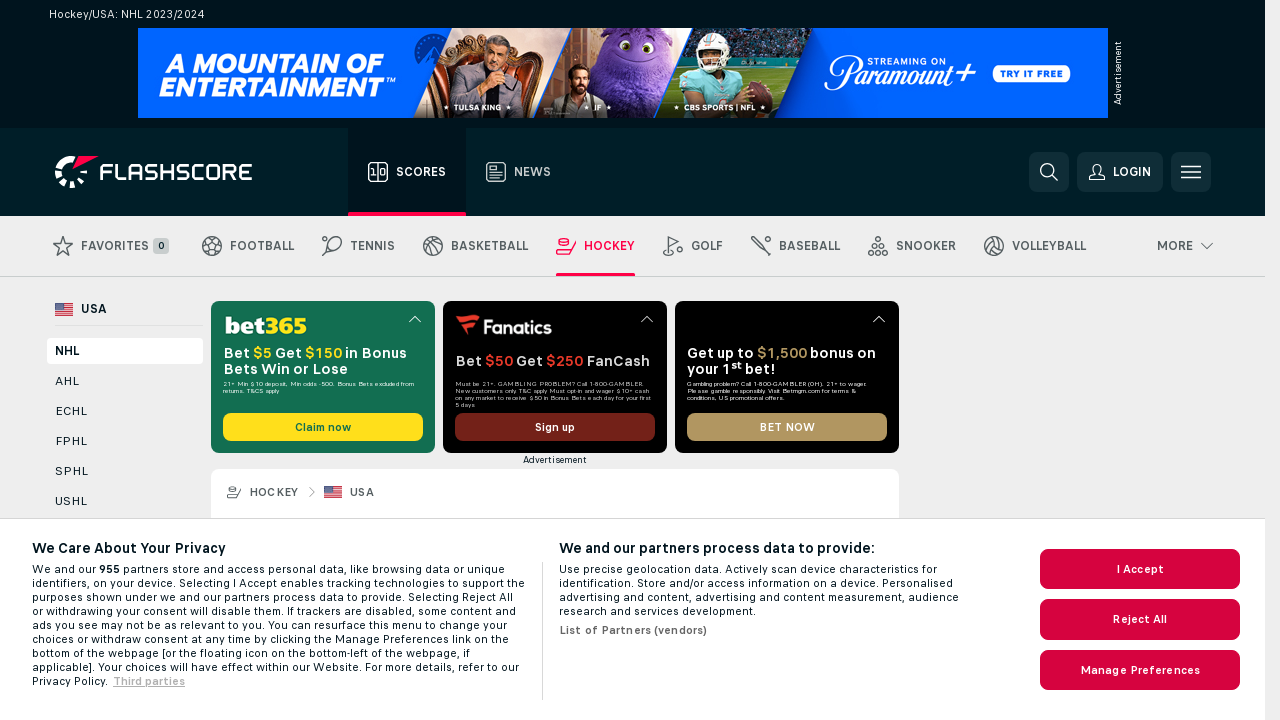

Verified 114 match listings are displayed
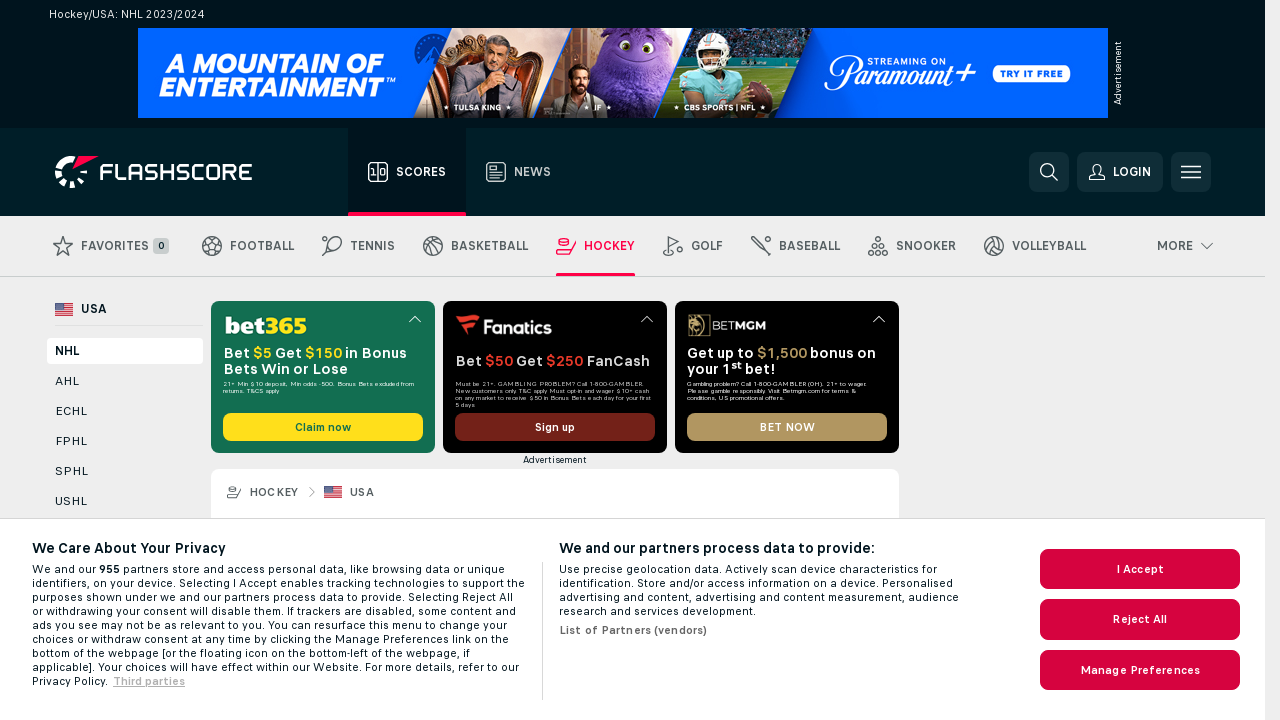

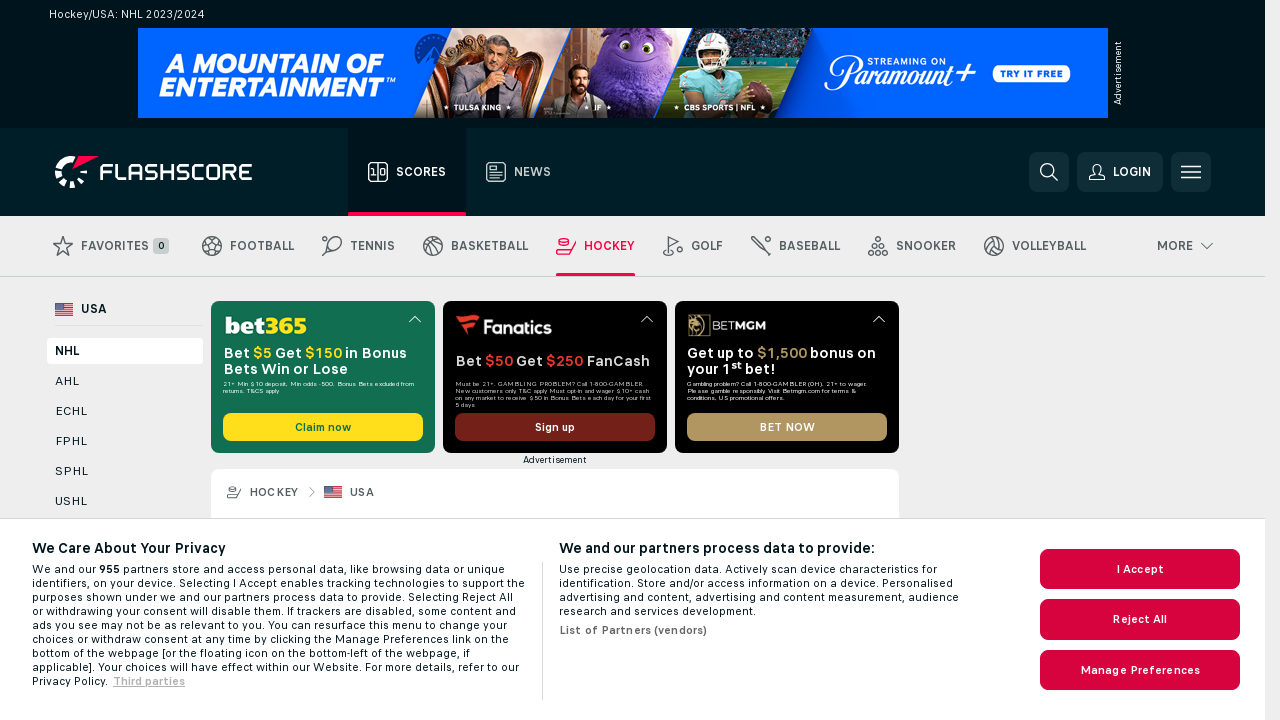